Tests jQuery Growl notification functionality by injecting jQuery and jQuery Growl libraries into a page, then displaying various notification messages (info, error, notice, warning) on the page.

Starting URL: http://the-internet.herokuapp.com

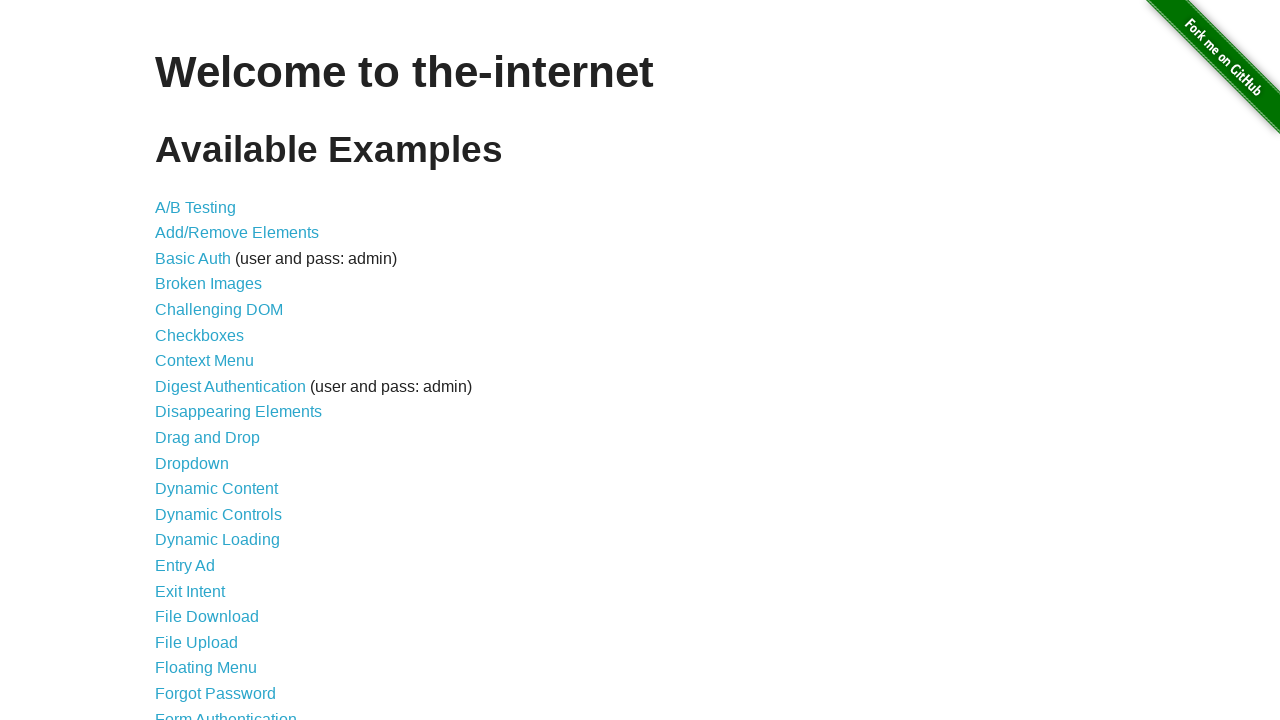

Checked for jQuery and injected it if needed
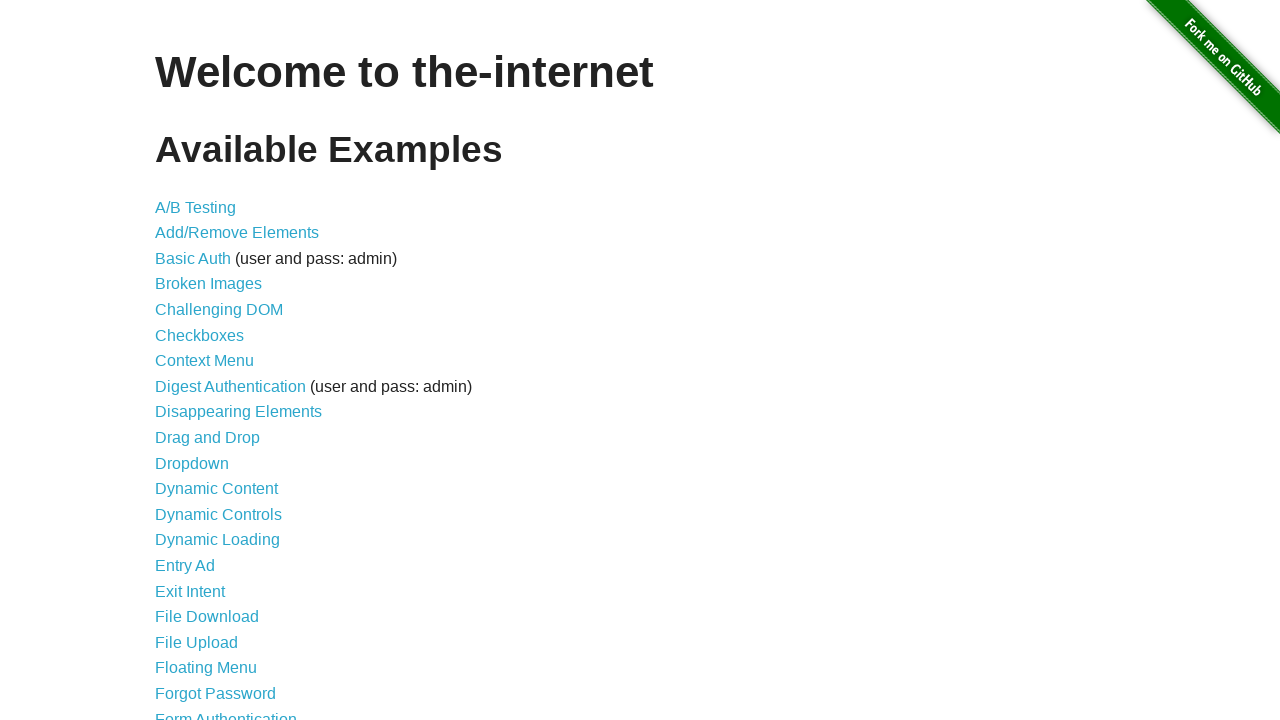

Injected jQuery Growl library script
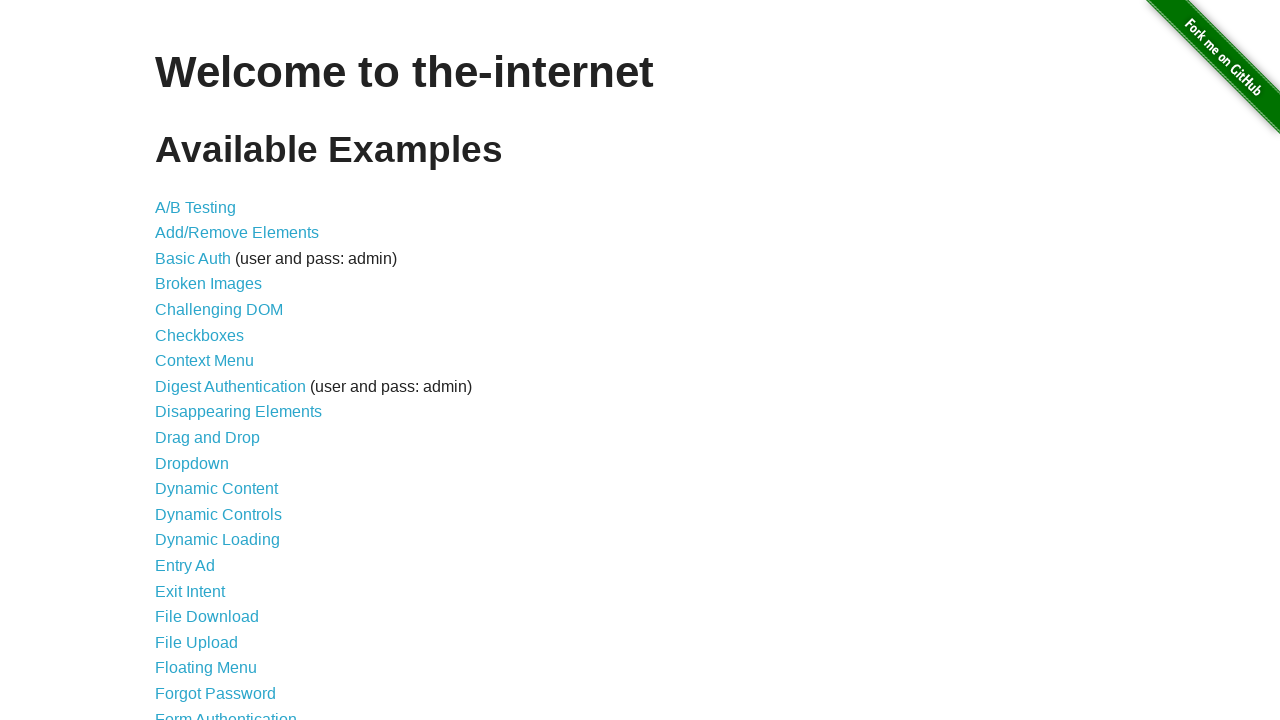

Injected jQuery Growl CSS styles
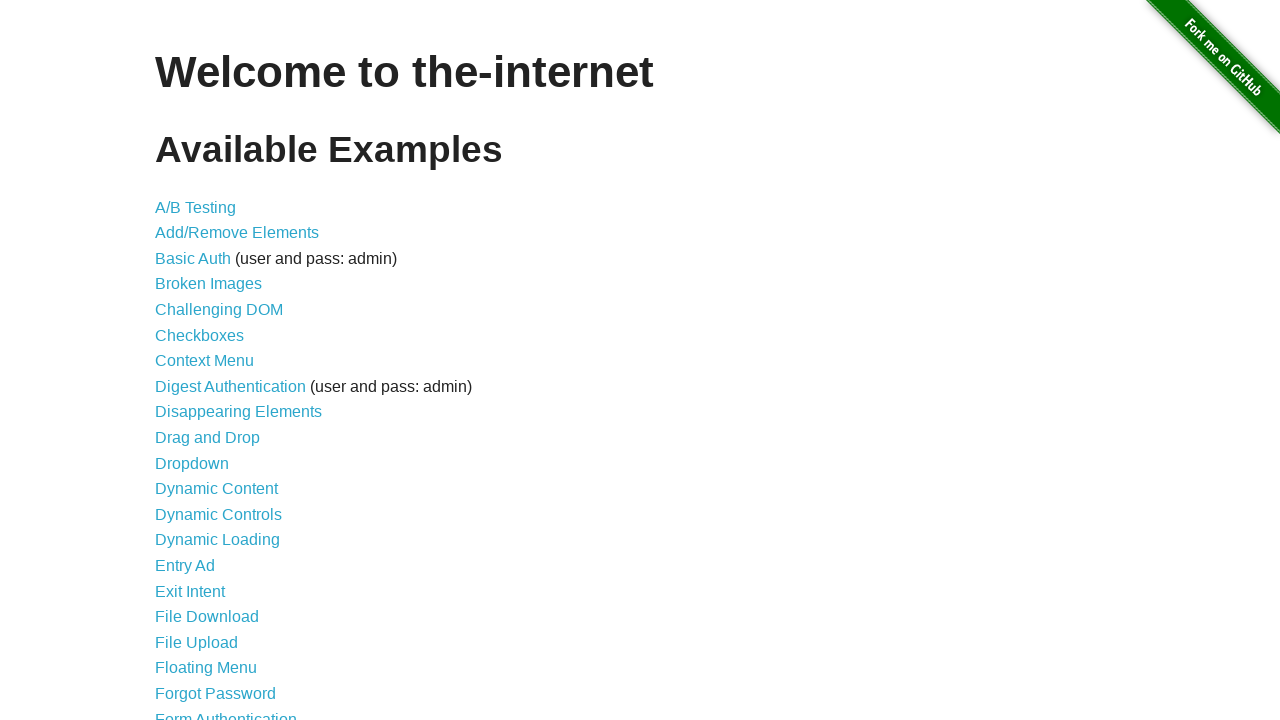

Waited for jQuery Growl libraries to load
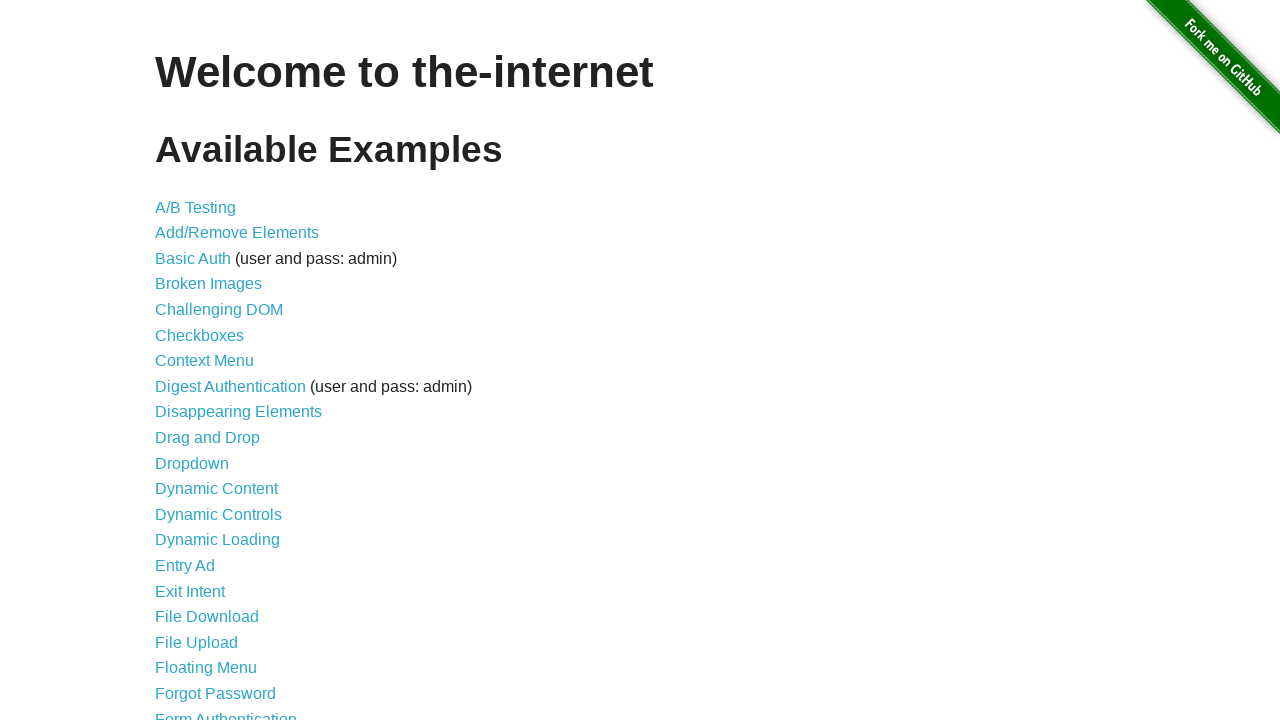

Displayed basic growl info notification (GET /)
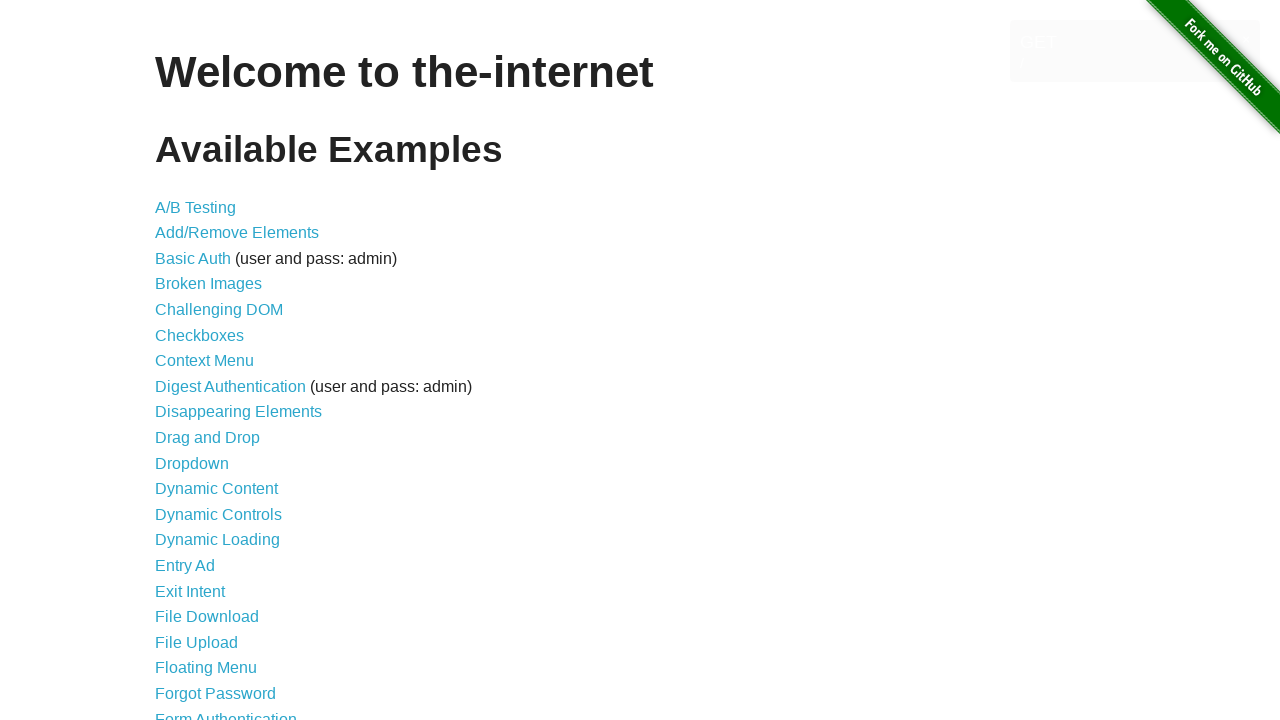

Displayed growl error notification
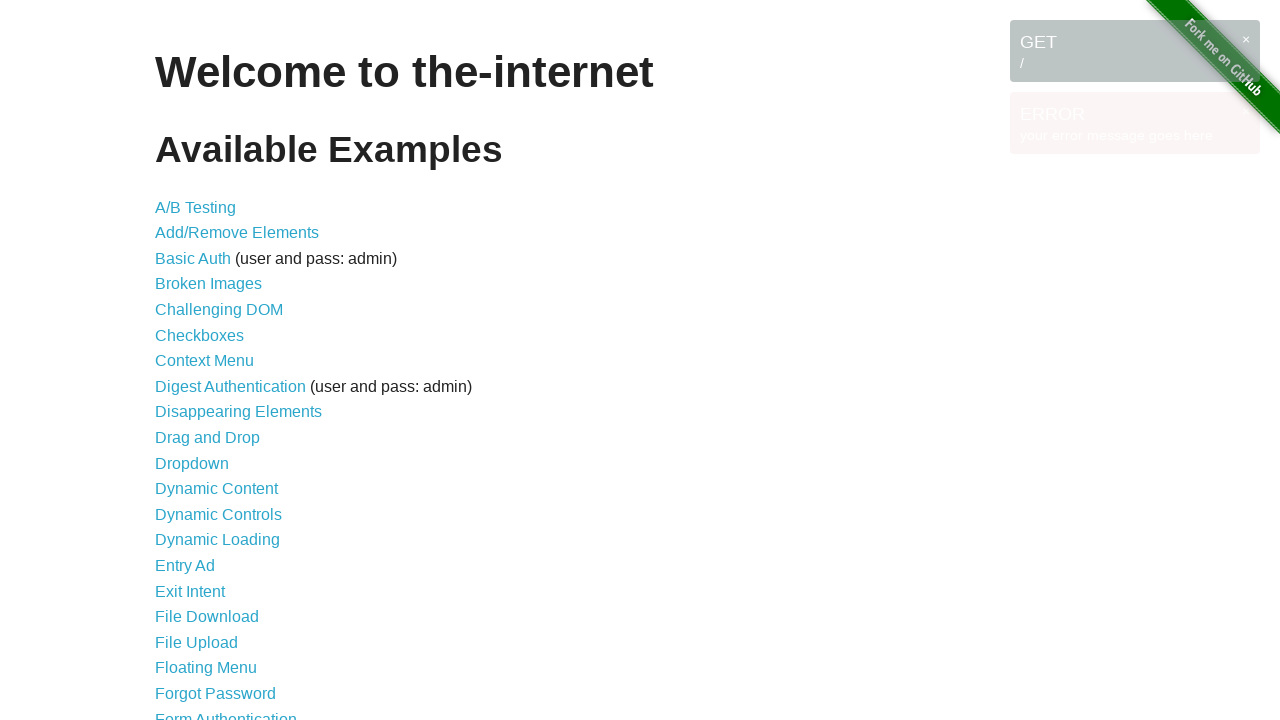

Displayed growl notice notification
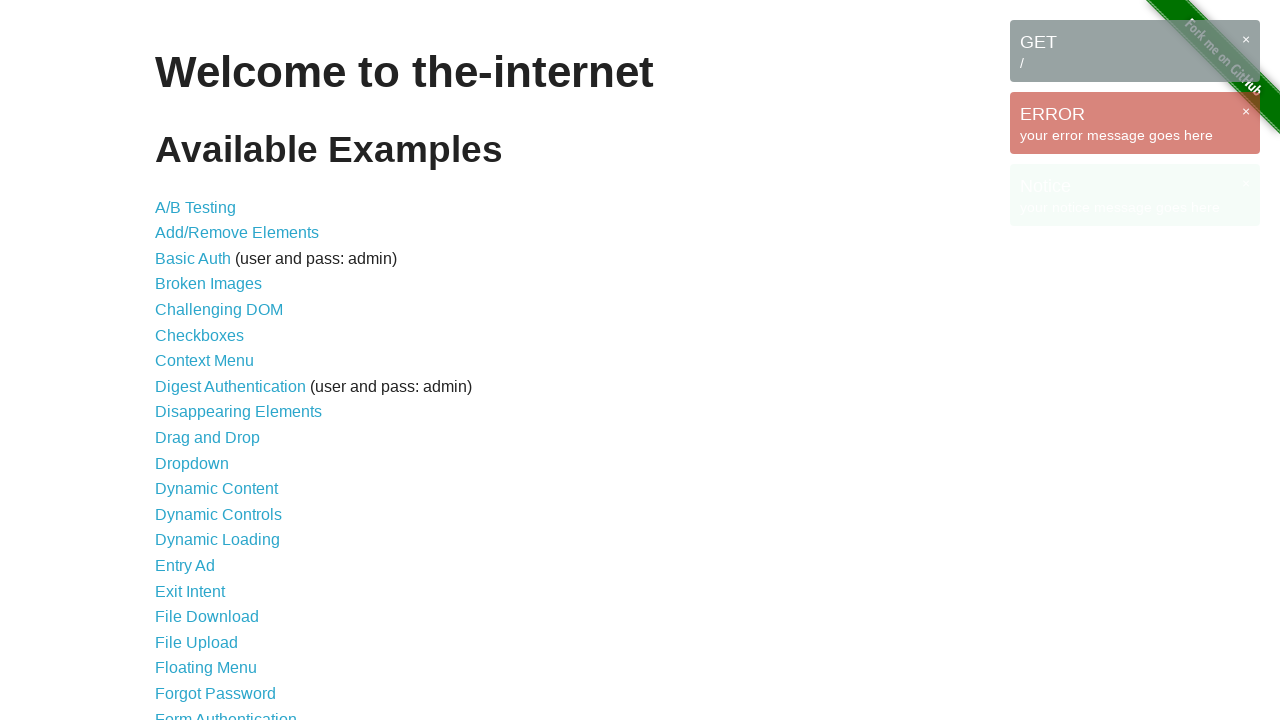

Displayed growl warning notification
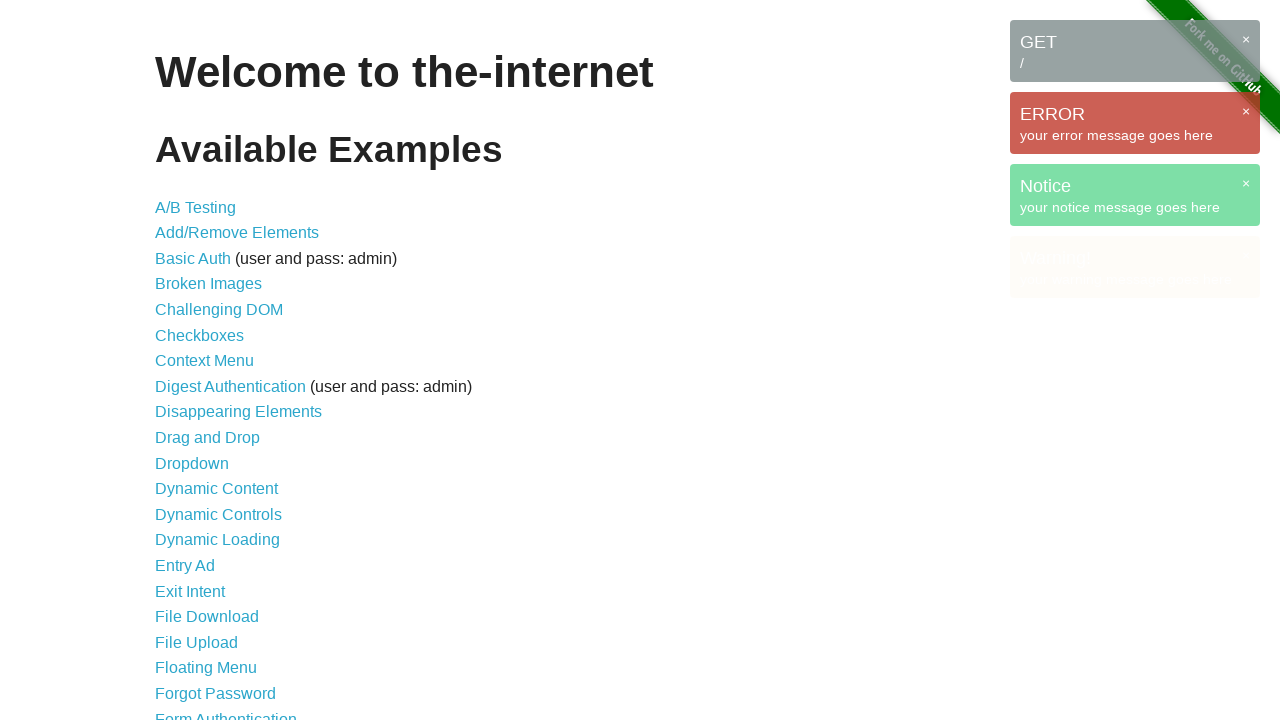

Waited for all growl notifications to display
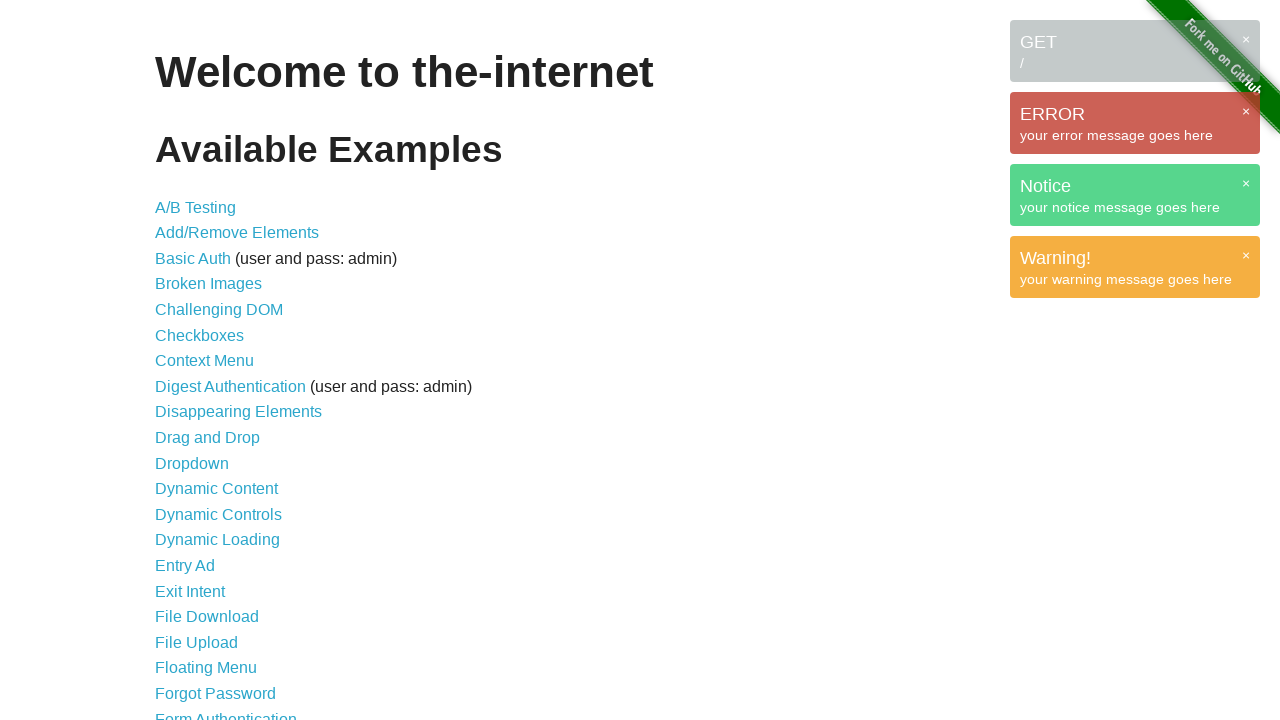

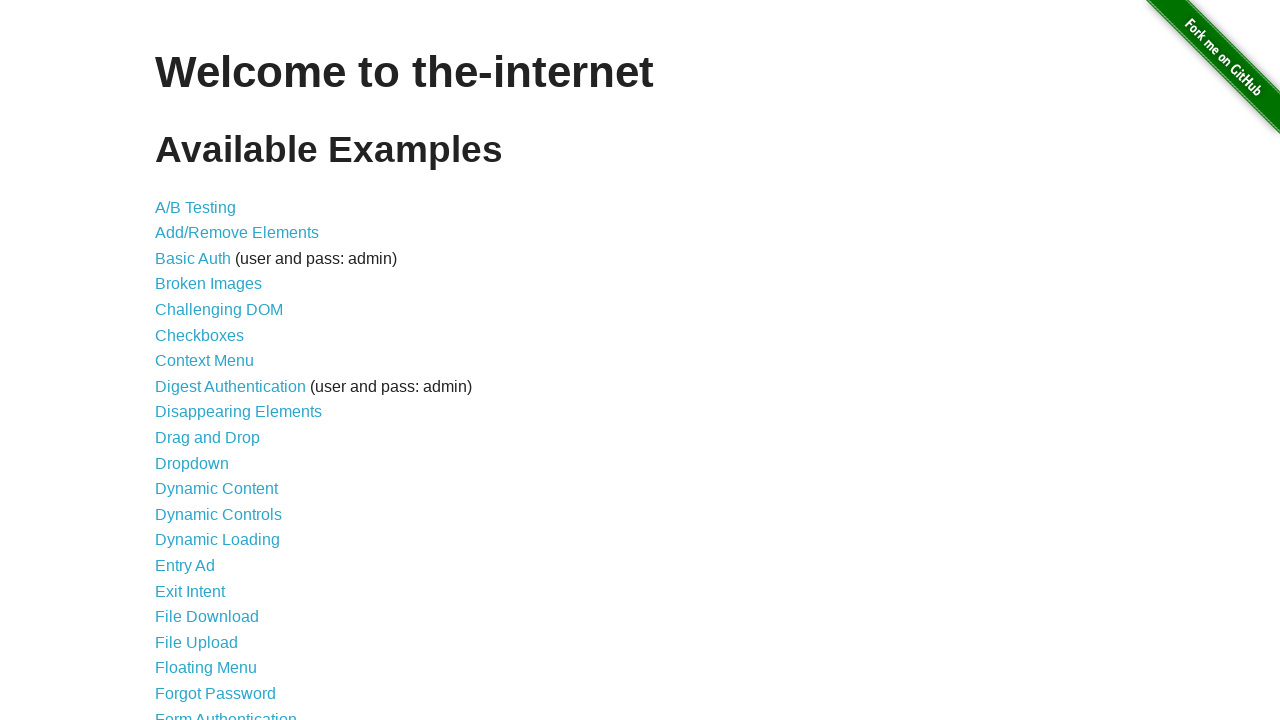